Tests automation practice page by verifying button text and clicking to open a new window

Starting URL: https://www.rahulshettyacademy.com/AutomationPractice/

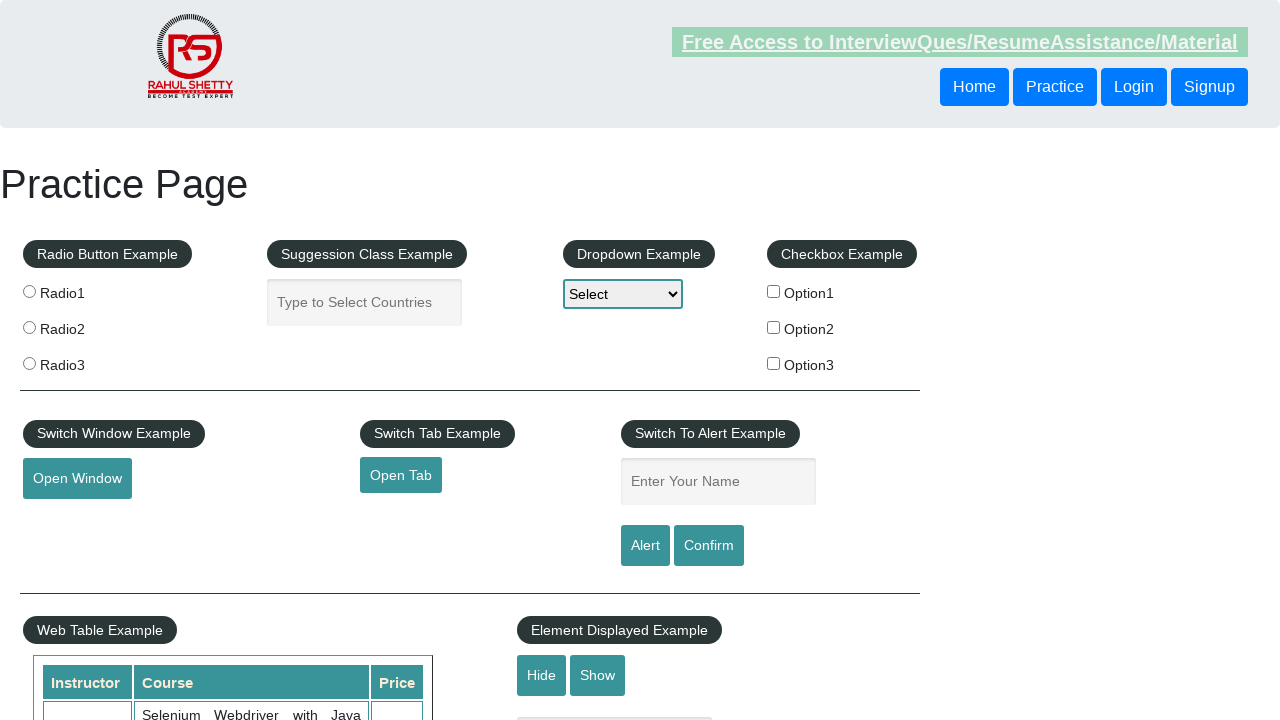

Located Home button element
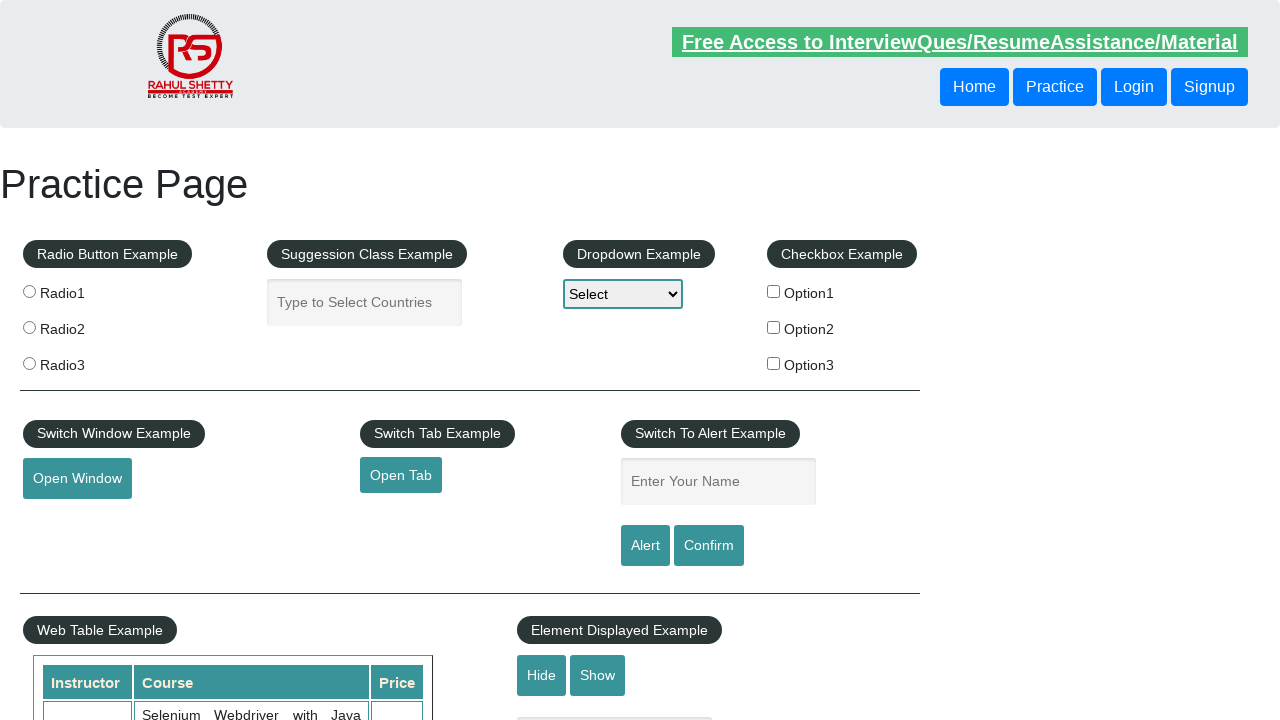

Retrieved Home button text: 'Home'
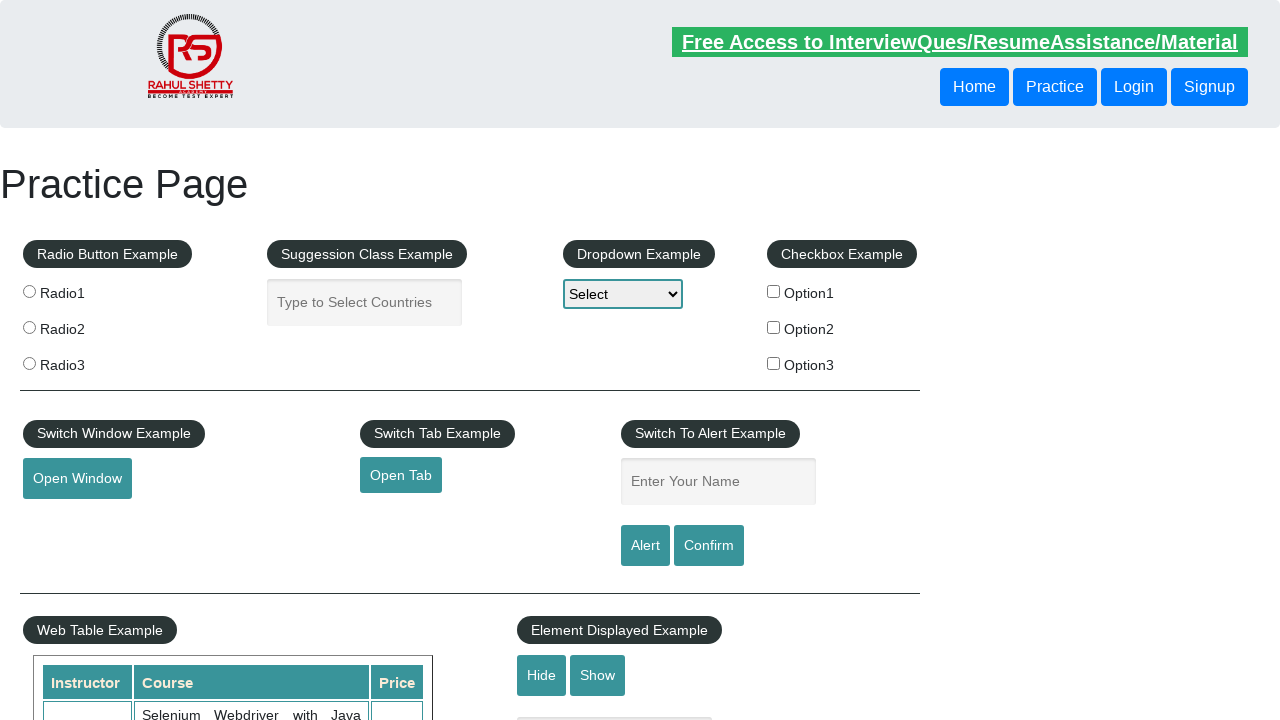

Clicked openwindow button to open new window at (77, 479) on #openwindow
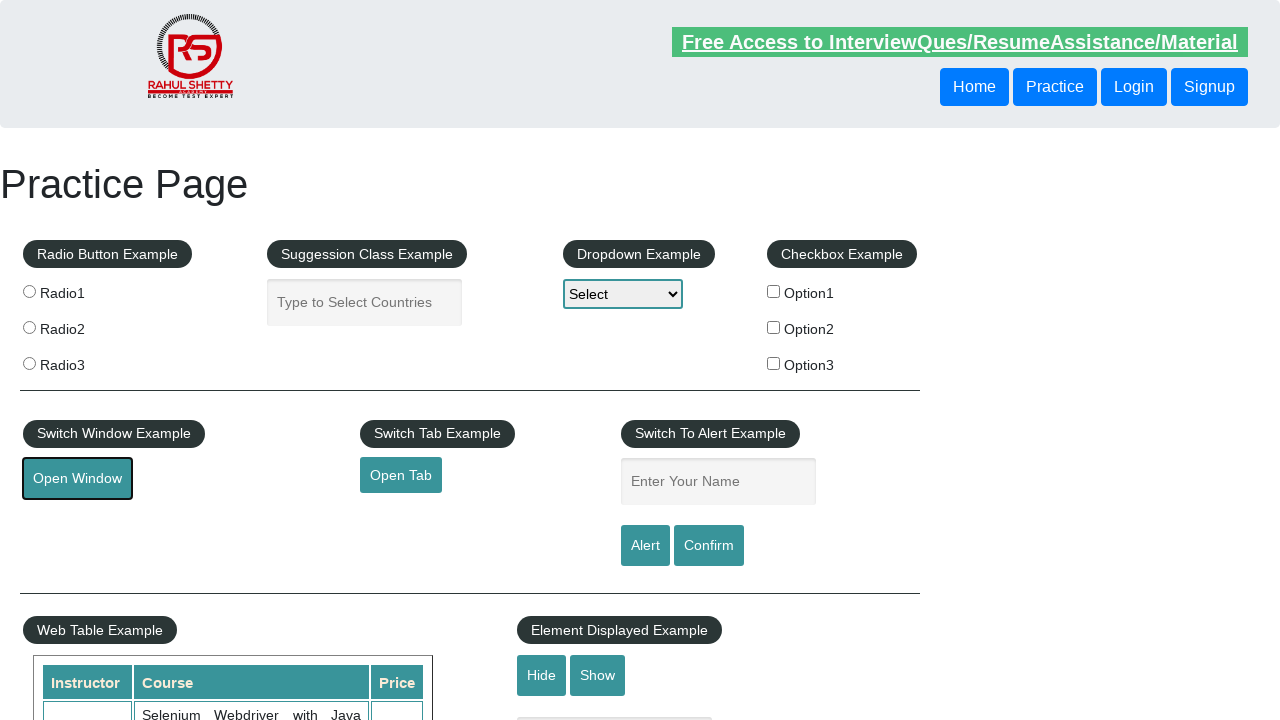

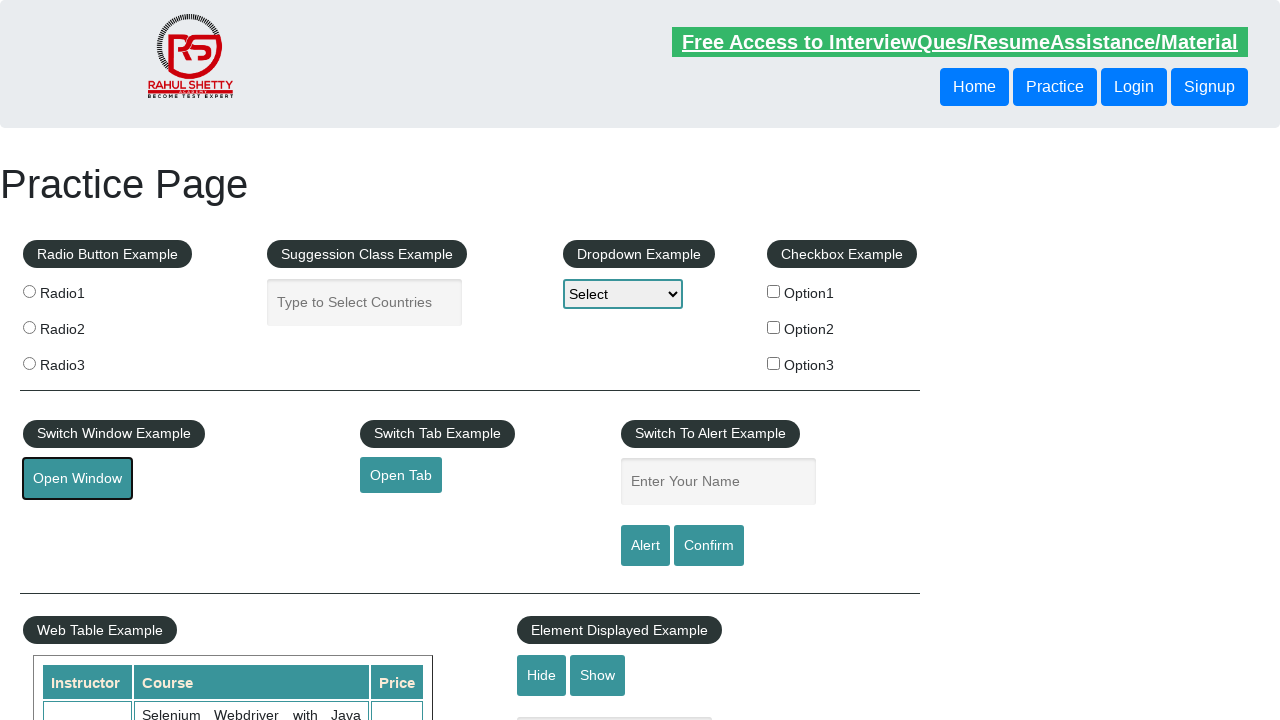